Tests handling of confirm alerts by navigating to alert demo page, triggering a confirm alert, and dismissing it

Starting URL: https://demo.automationtesting.in/Alerts.html

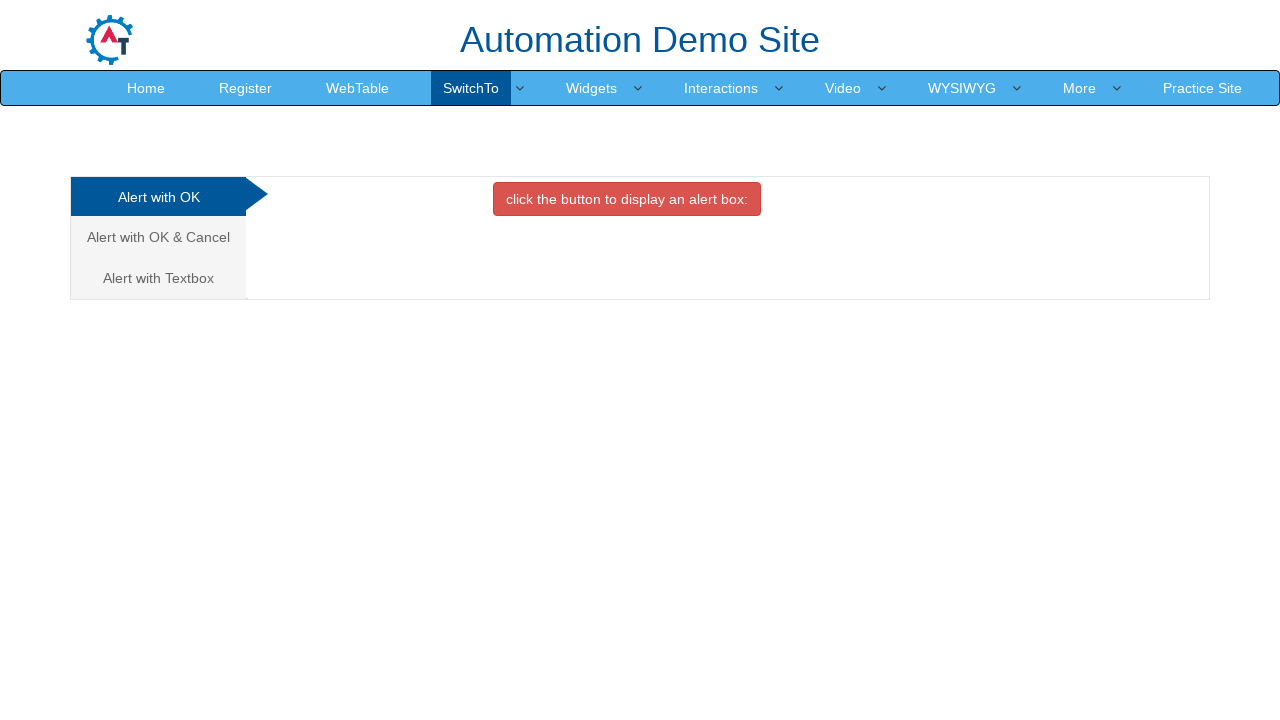

Clicked on 'Alert with OK & Cancel' tab at (158, 237) on xpath=//a[text()='Alert with OK & Cancel ']
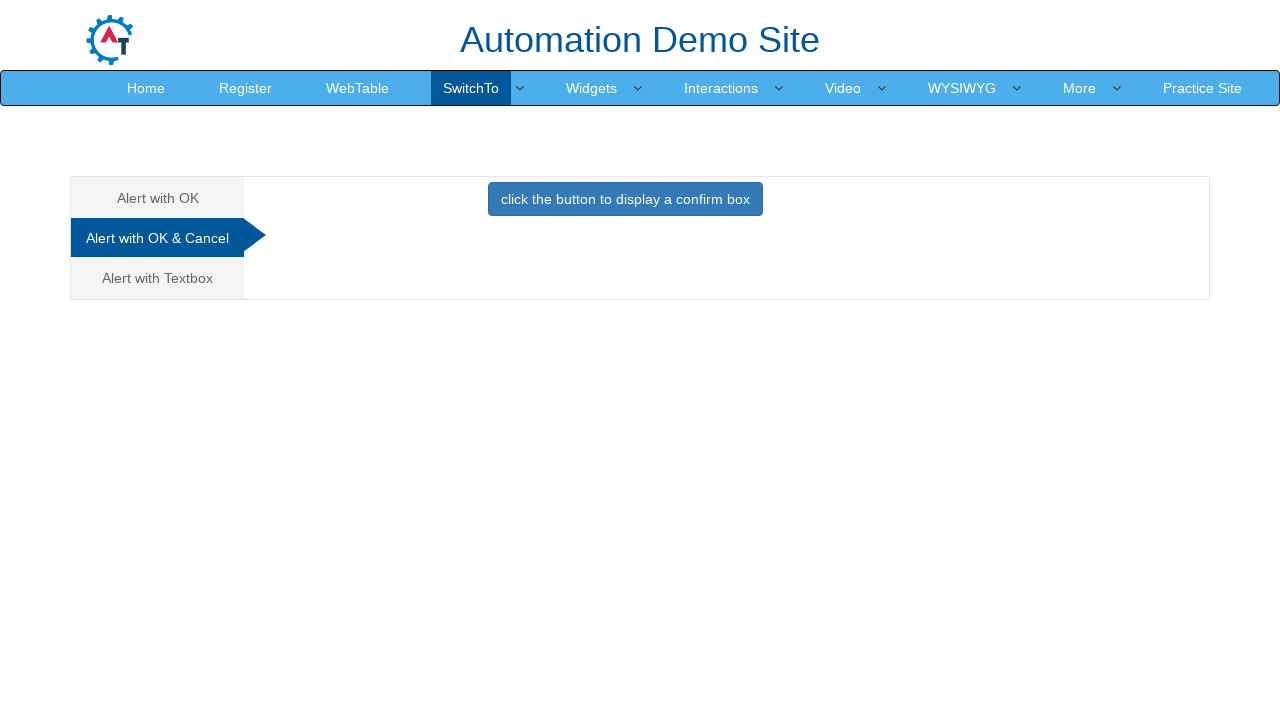

Clicked button to trigger the confirm alert at (625, 199) on xpath=//button[@class='btn btn-primary']
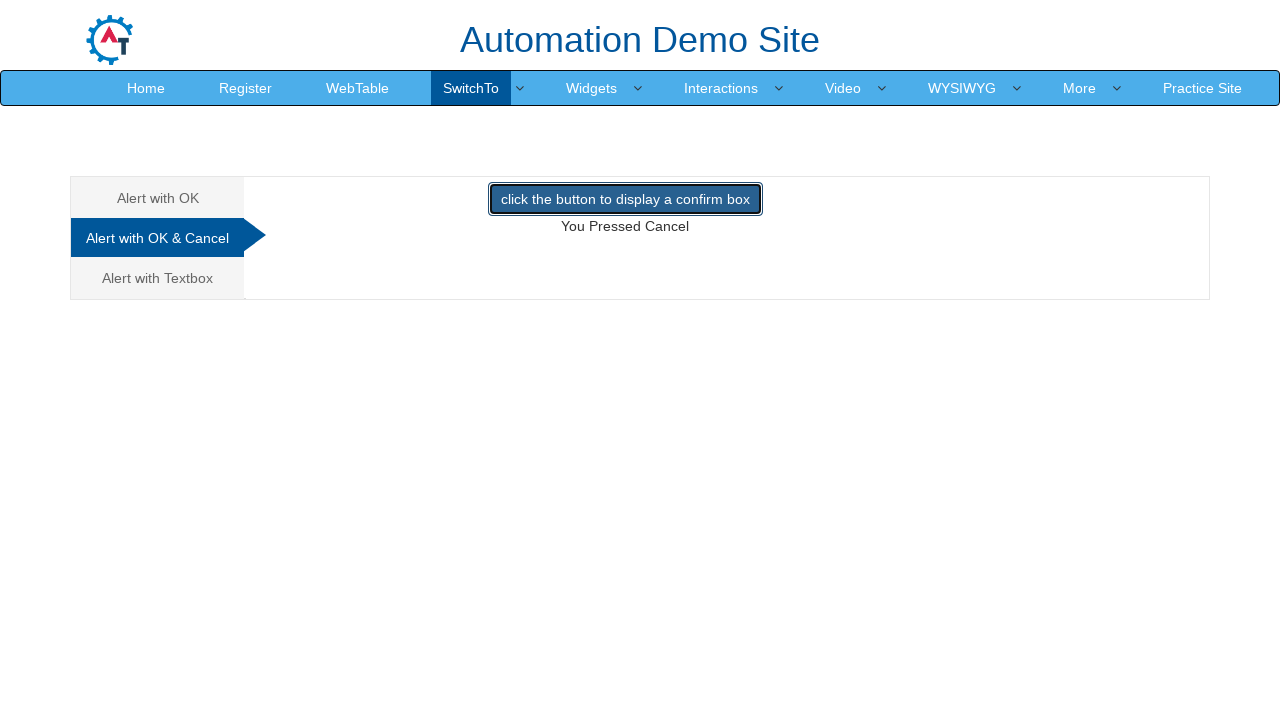

Dismissed the confirm alert
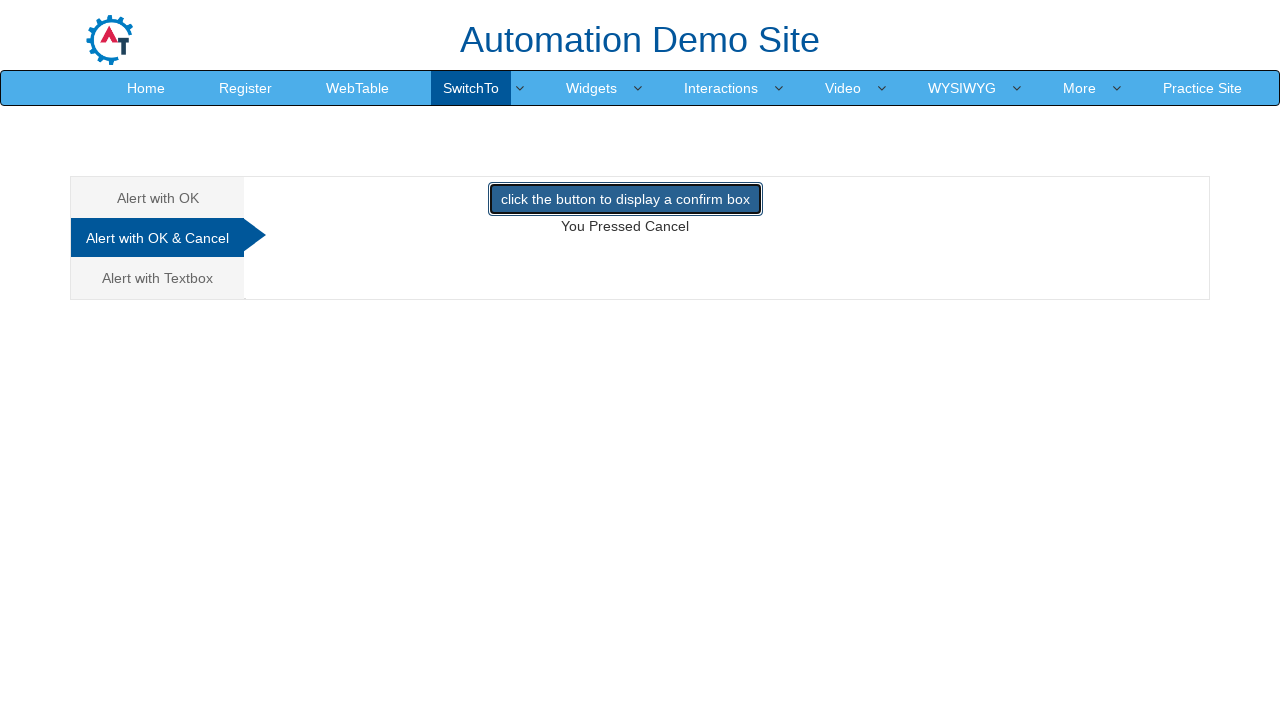

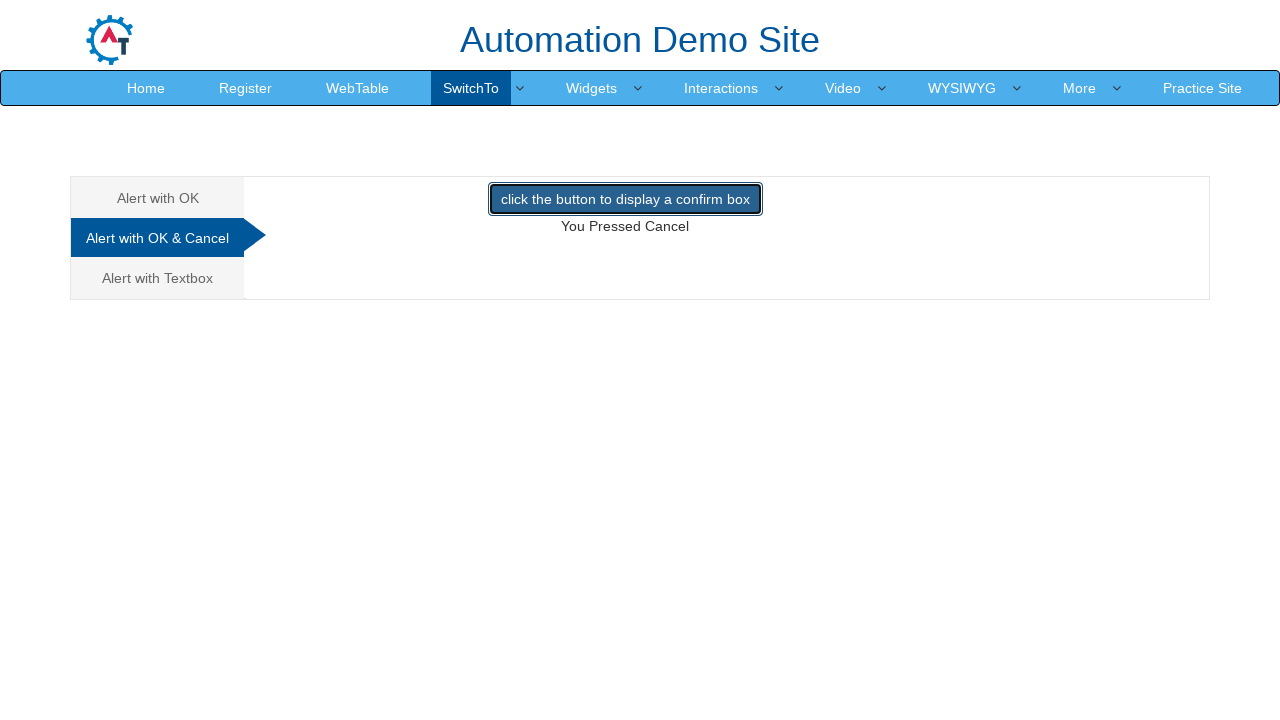